Tests clearing the complete state of all items by checking and then unchecking toggle-all

Starting URL: https://demo.playwright.dev/todomvc

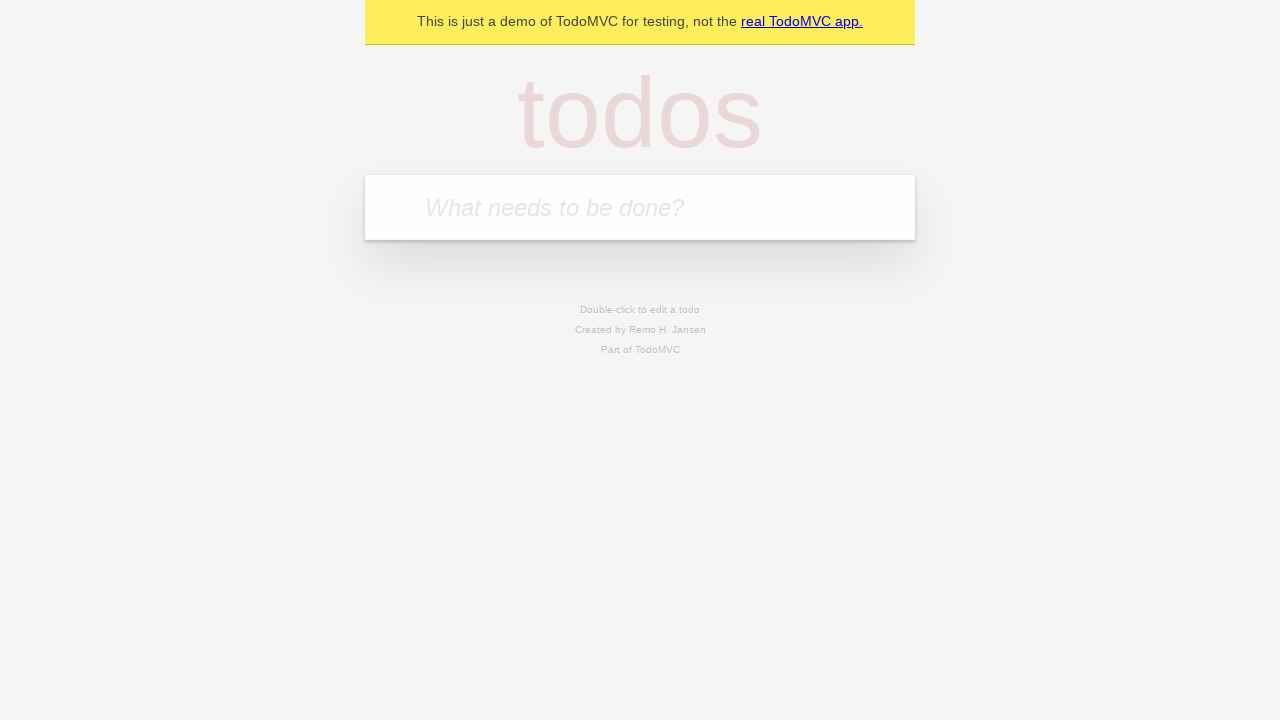

Filled first todo input with 'buy some cheese' on .new-todo
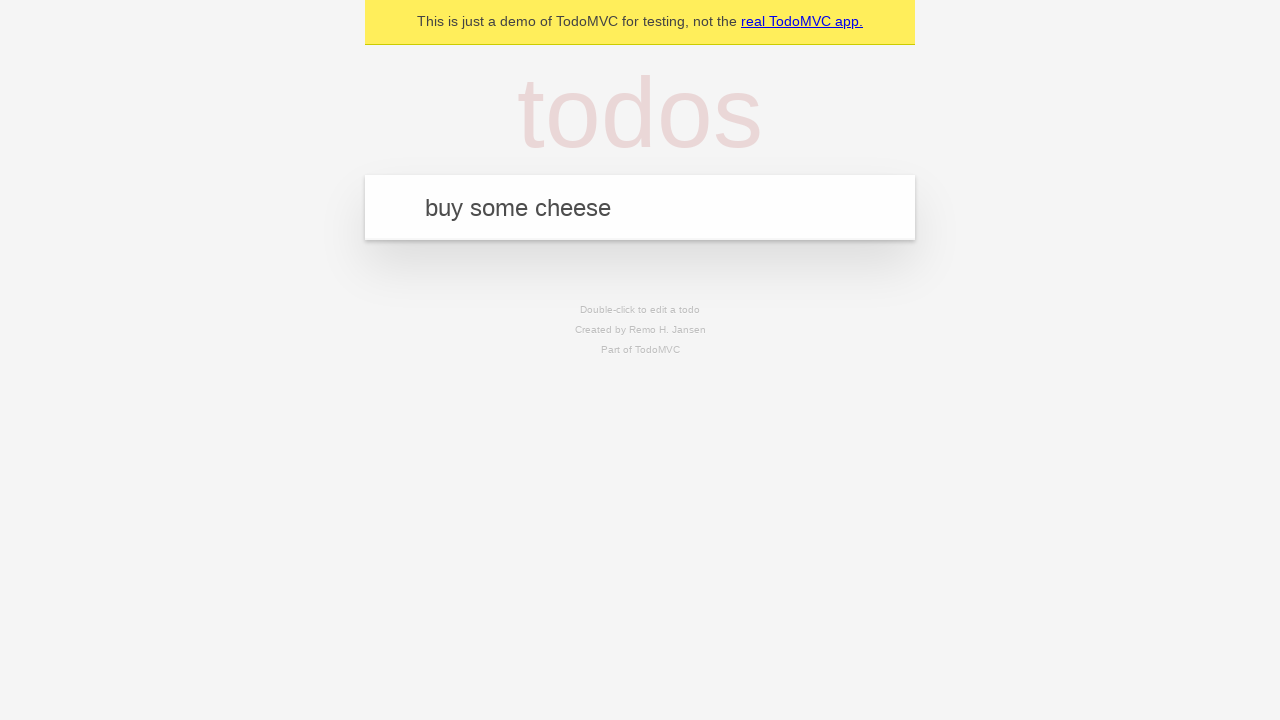

Pressed Enter to add first todo item on .new-todo
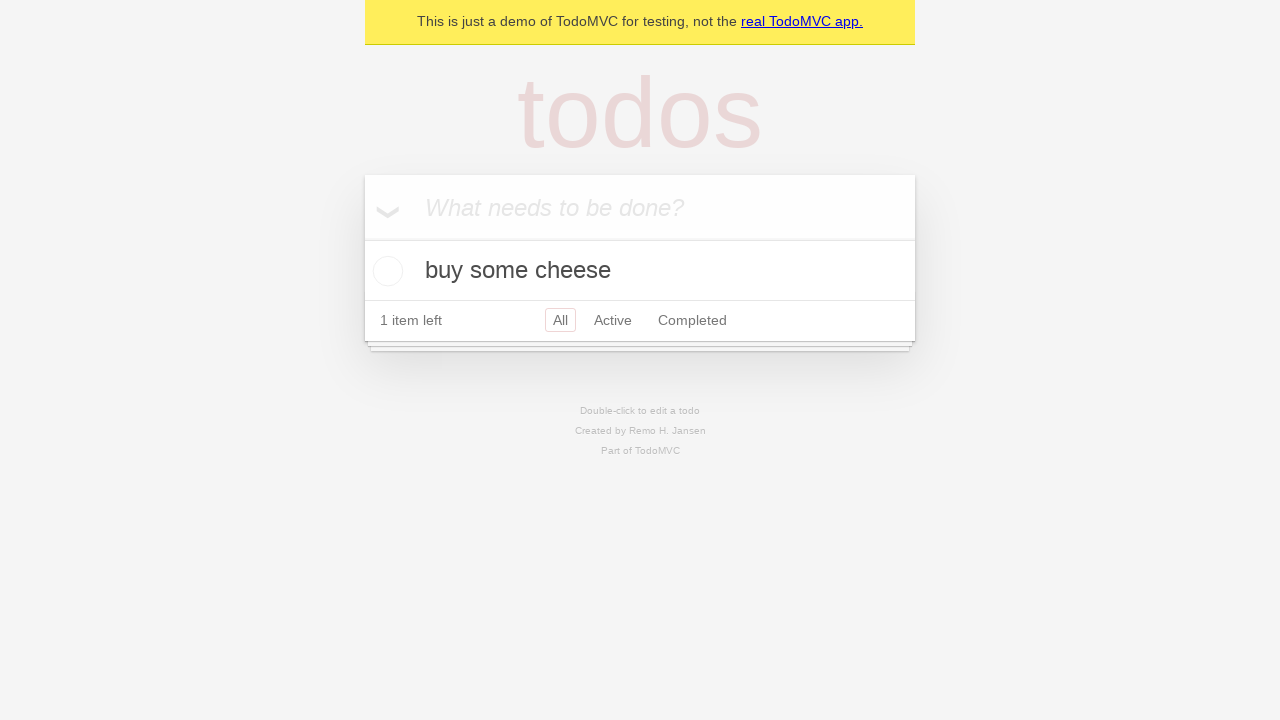

Filled second todo input with 'feed the cat' on .new-todo
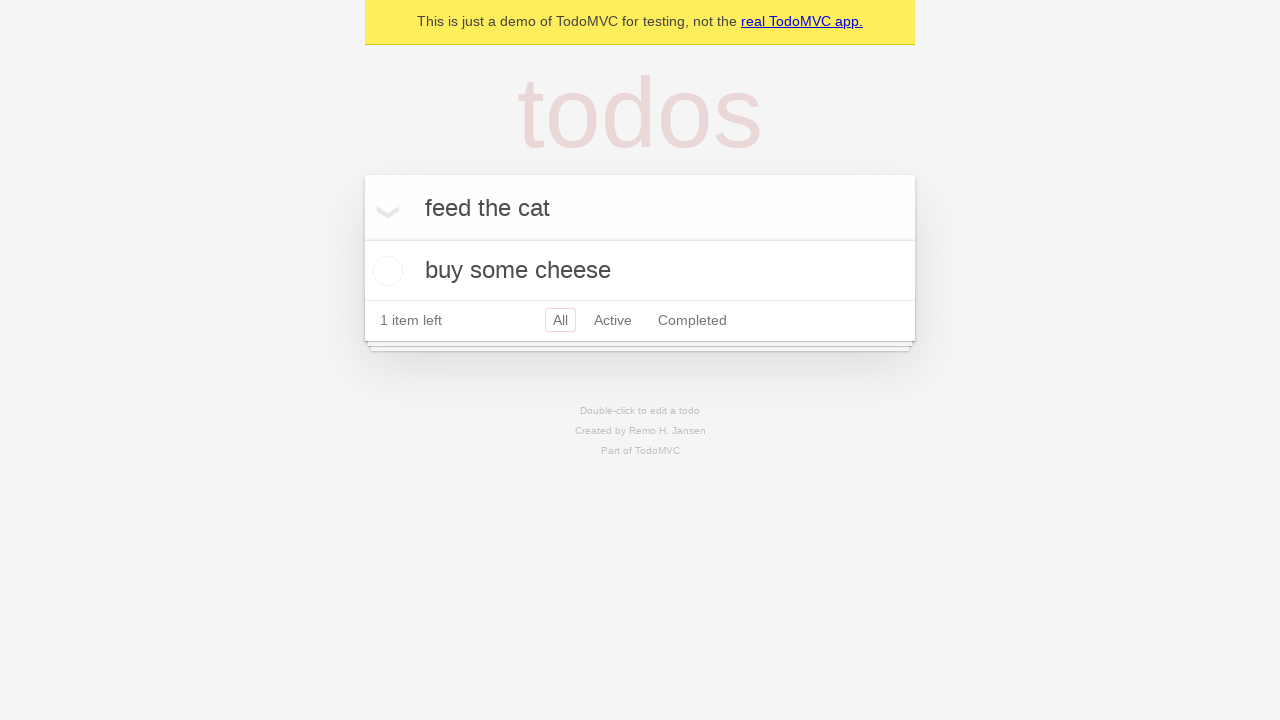

Pressed Enter to add second todo item on .new-todo
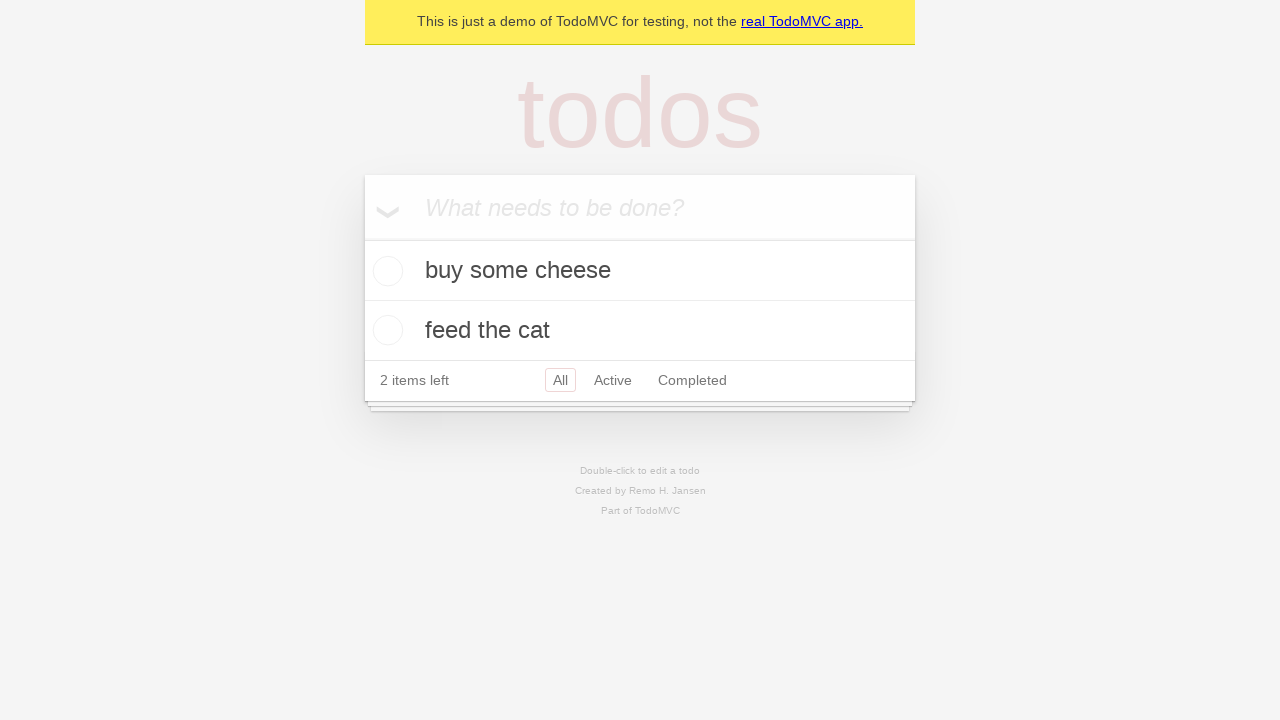

Filled third todo input with 'book a doctors appointment' on .new-todo
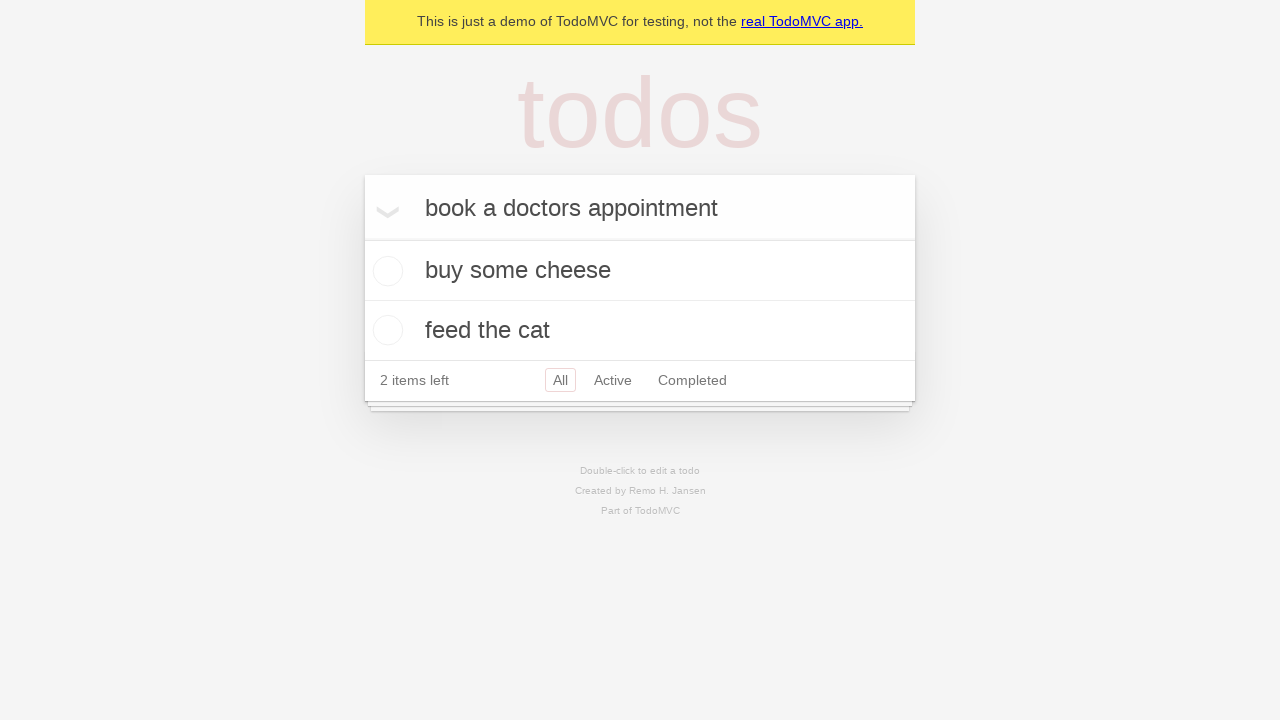

Pressed Enter to add third todo item on .new-todo
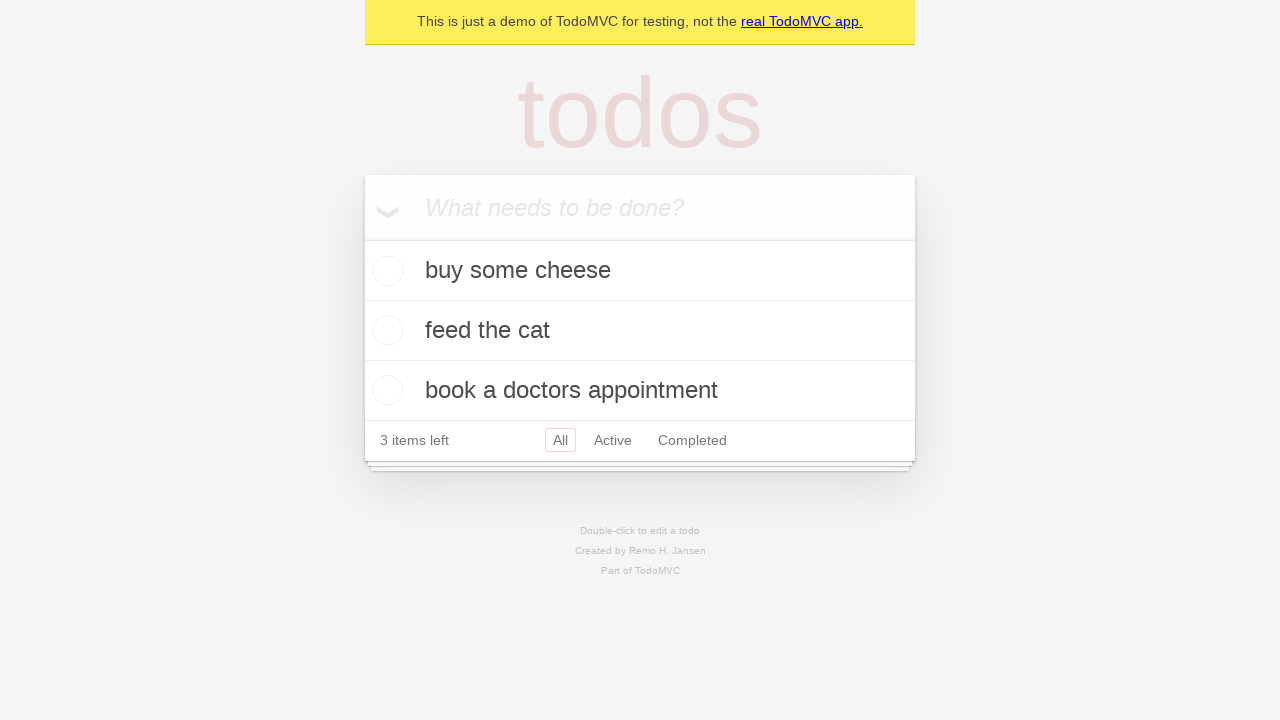

Waited for all three todo items to be added to the list
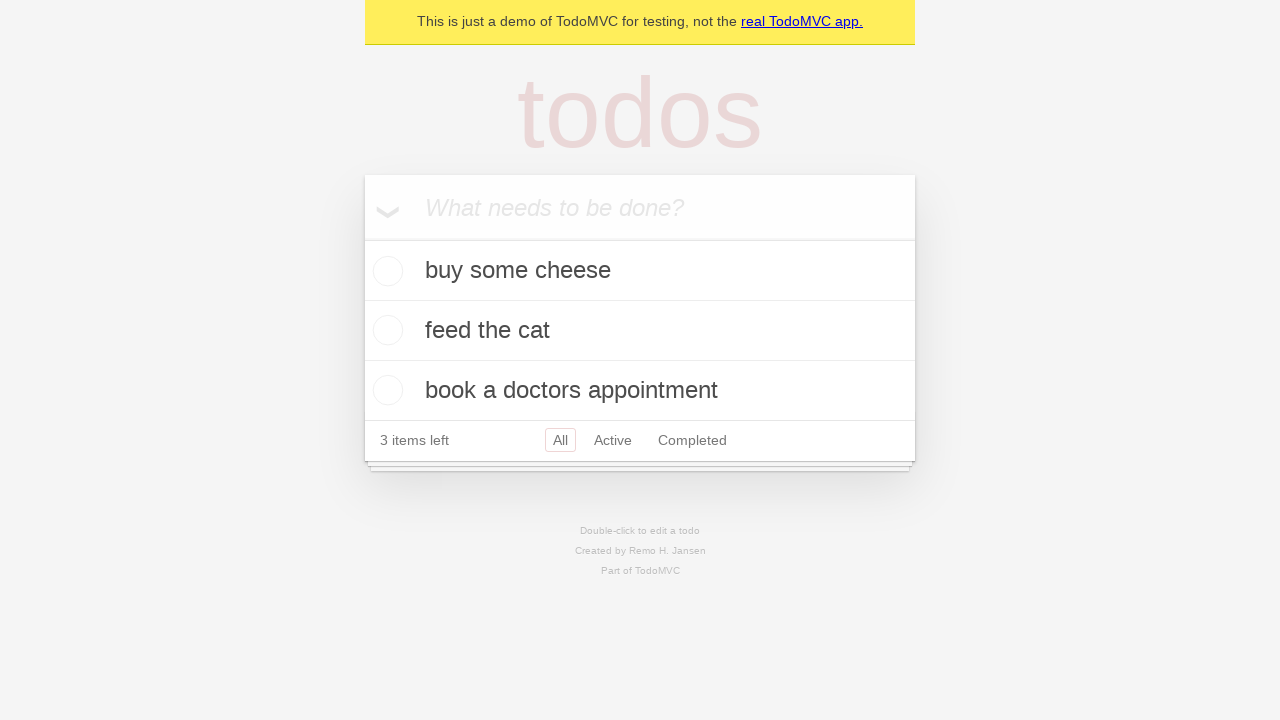

Checked toggle-all checkbox to mark all items as complete at (362, 238) on .toggle-all
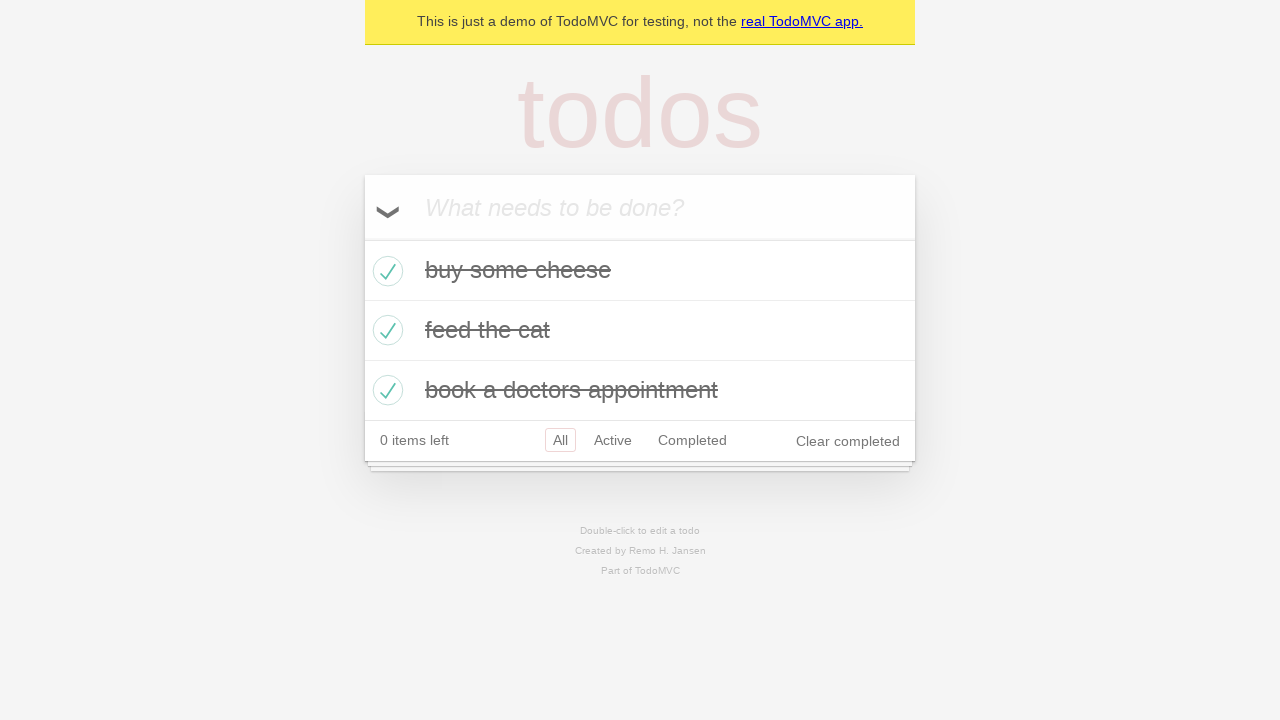

Unchecked toggle-all checkbox to clear complete state of all items at (362, 238) on .toggle-all
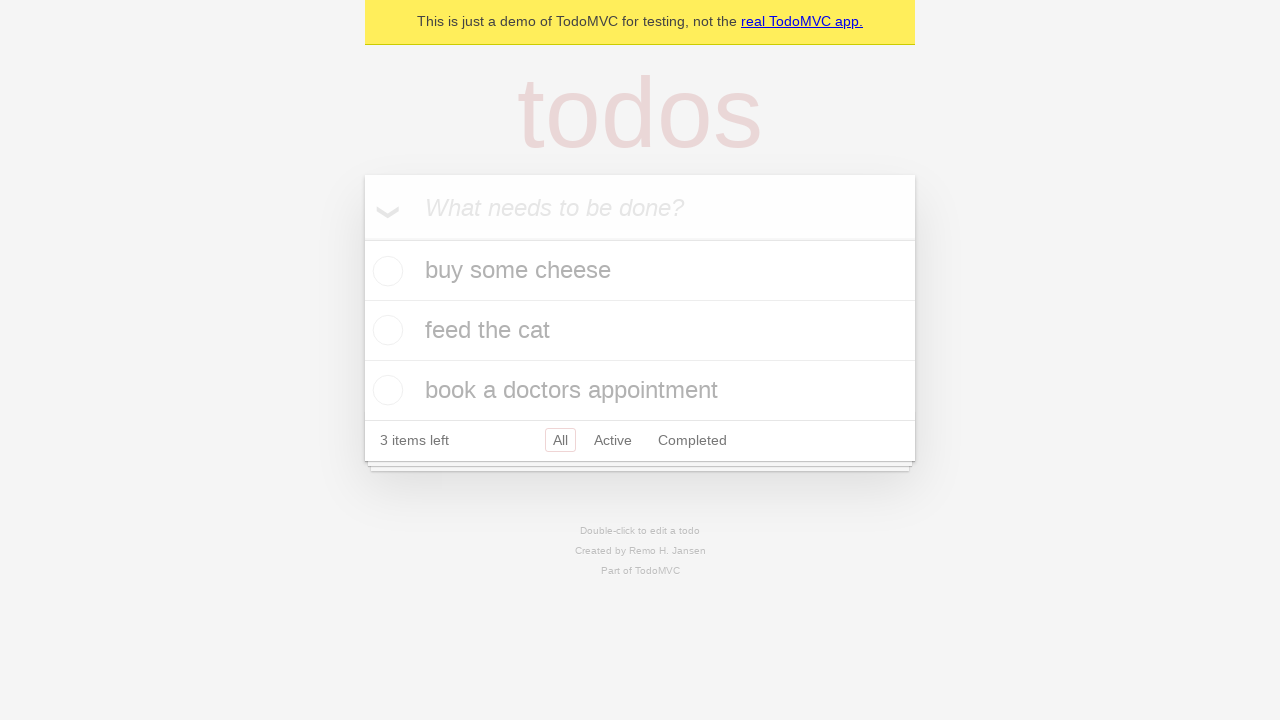

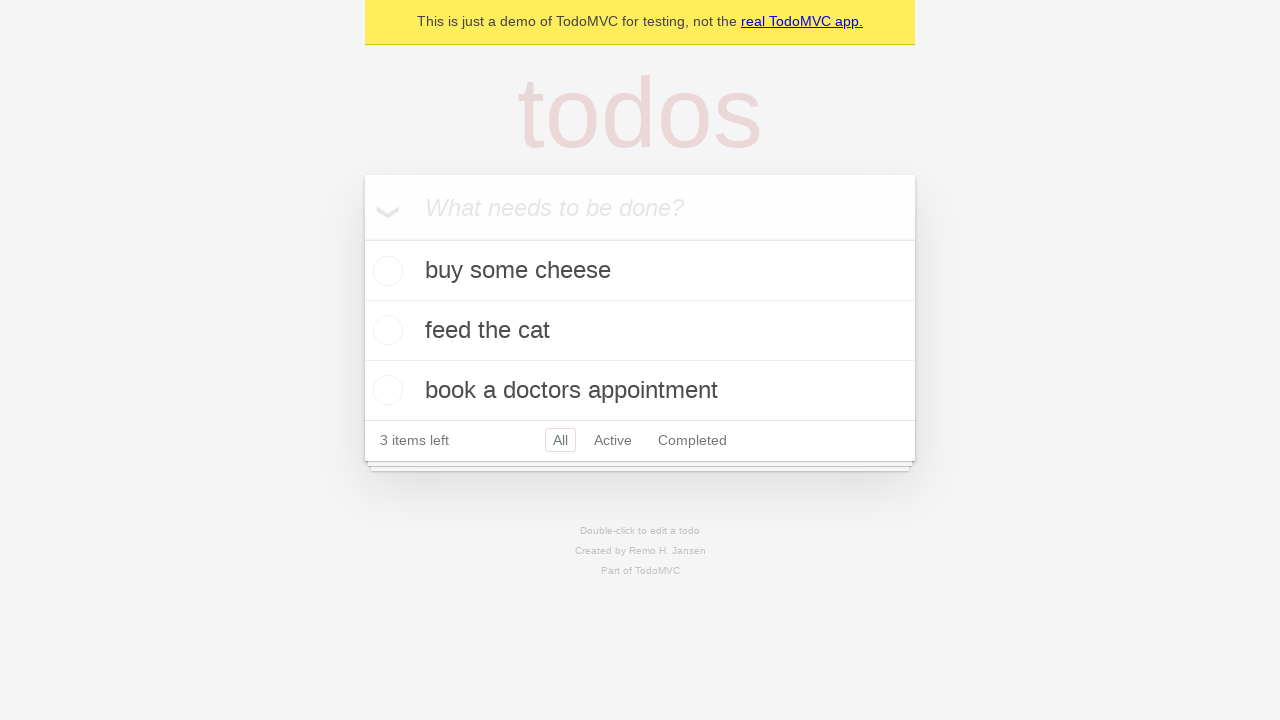